Tests scroll functionality on an automation practice page, scrolls to a fixed-header table, extracts values from the 4th column of all rows, sums them up, and verifies the sum matches the displayed total amount.

Starting URL: https://rahulshettyacademy.com/AutomationPractice/

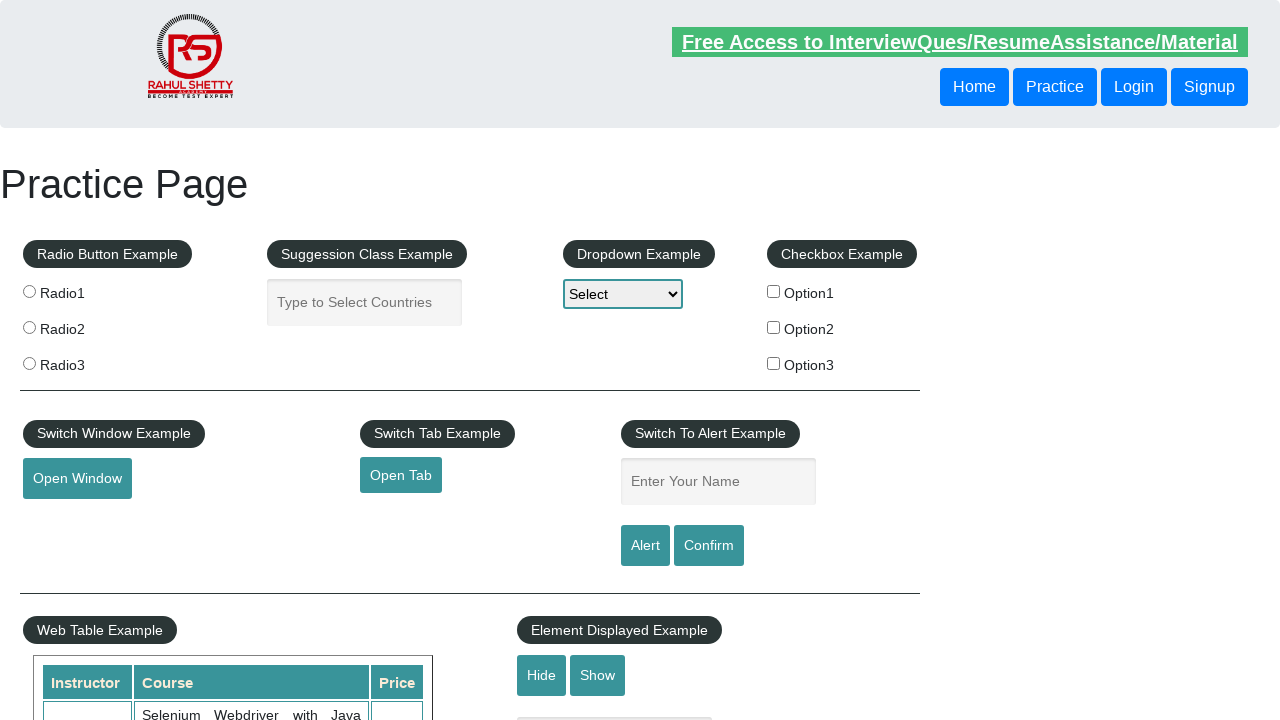

Scrolled page down by 800 pixels
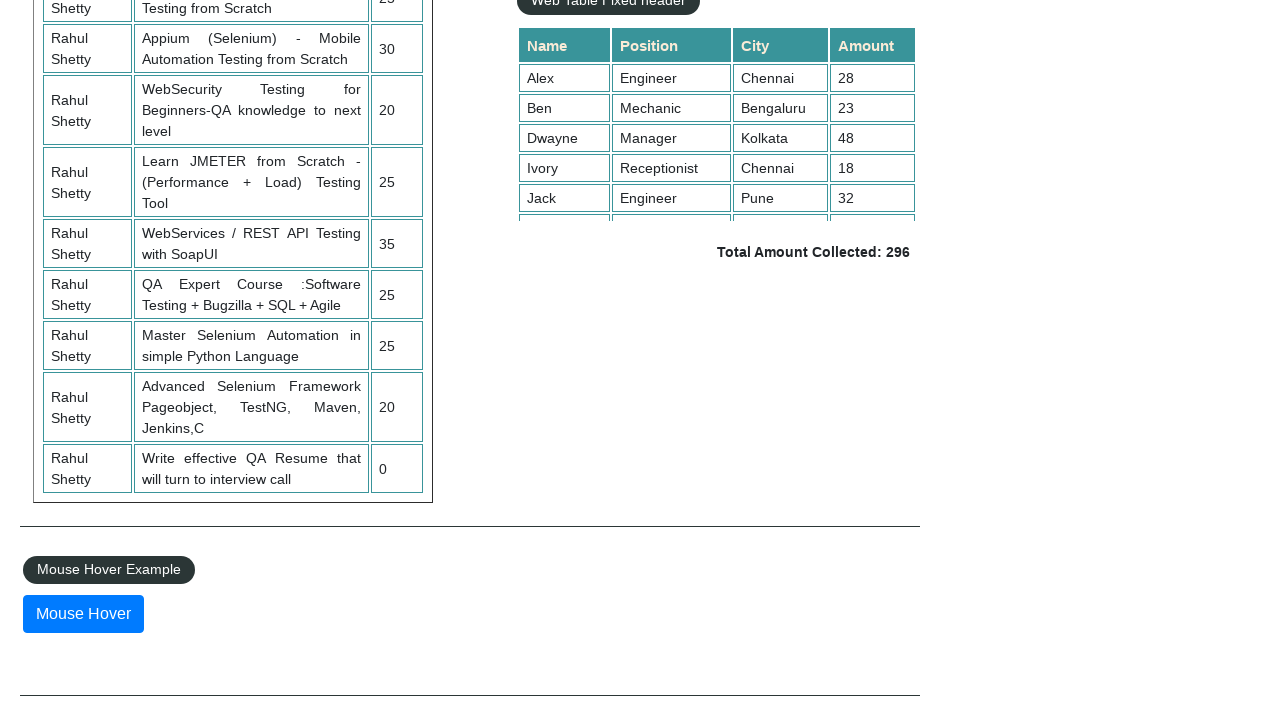

Waited 1 second for scroll to complete
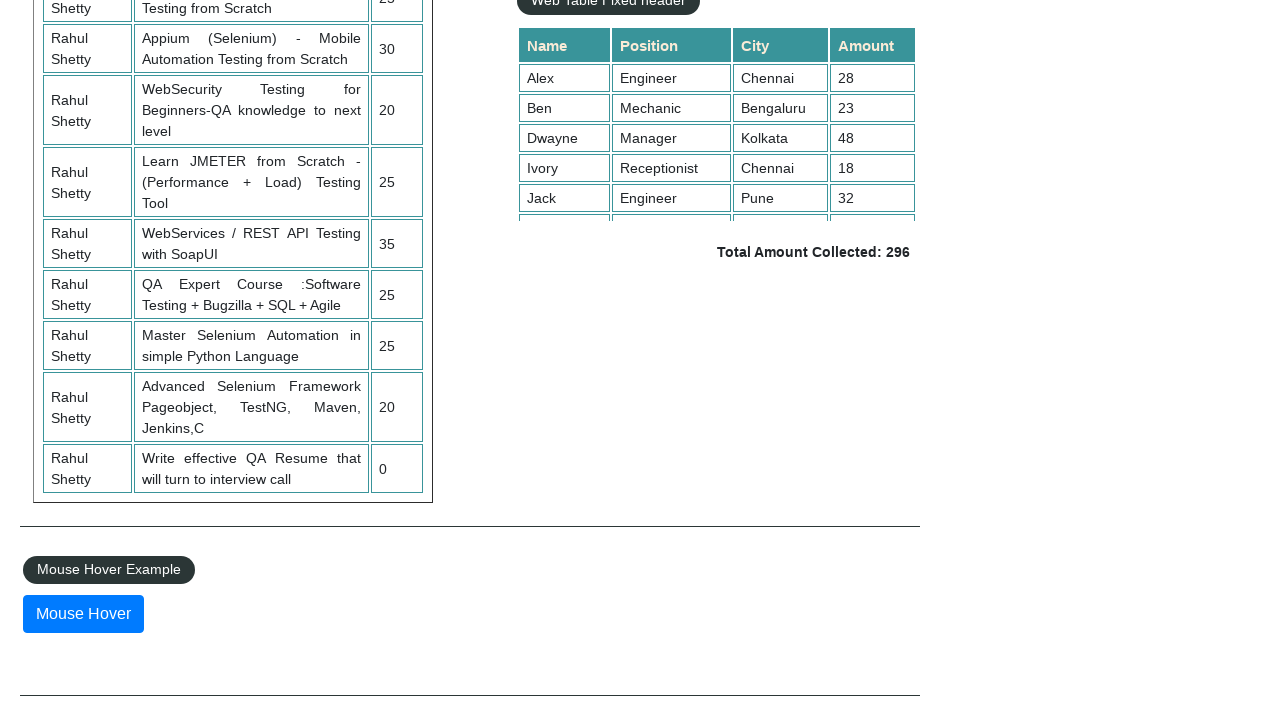

Scrolled fixed header table container to top
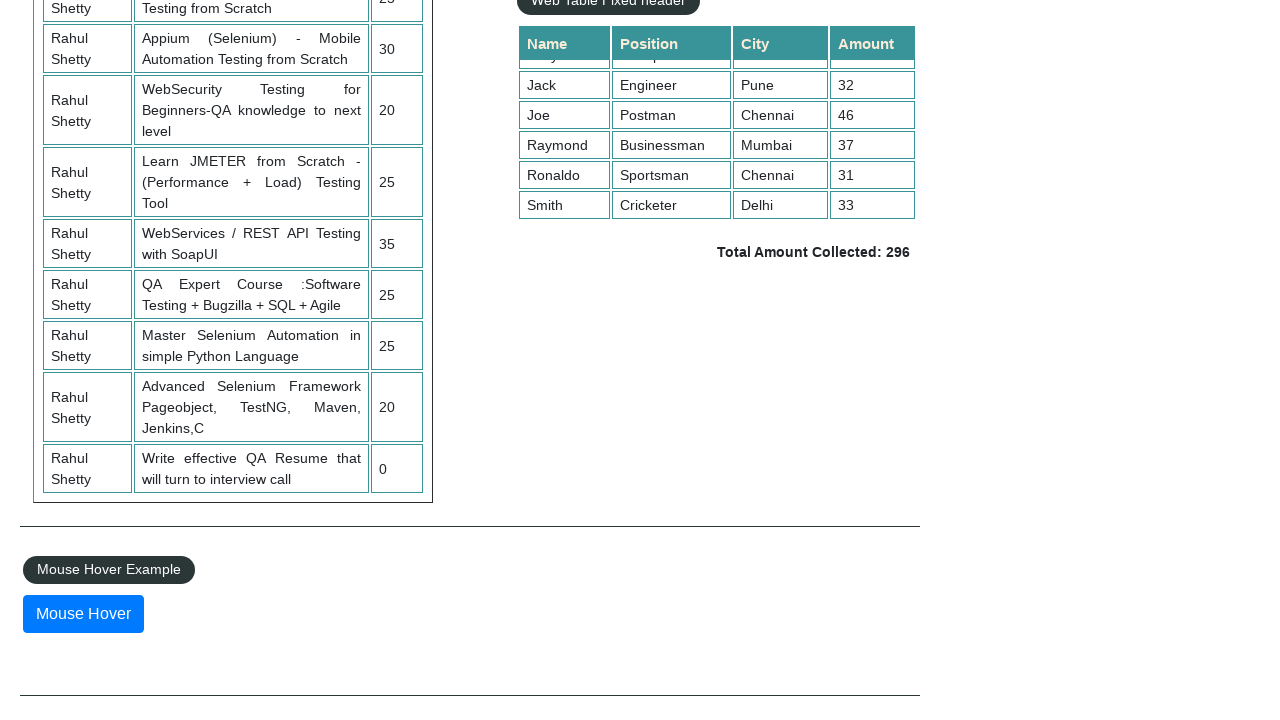

Table 4th column cells are now visible
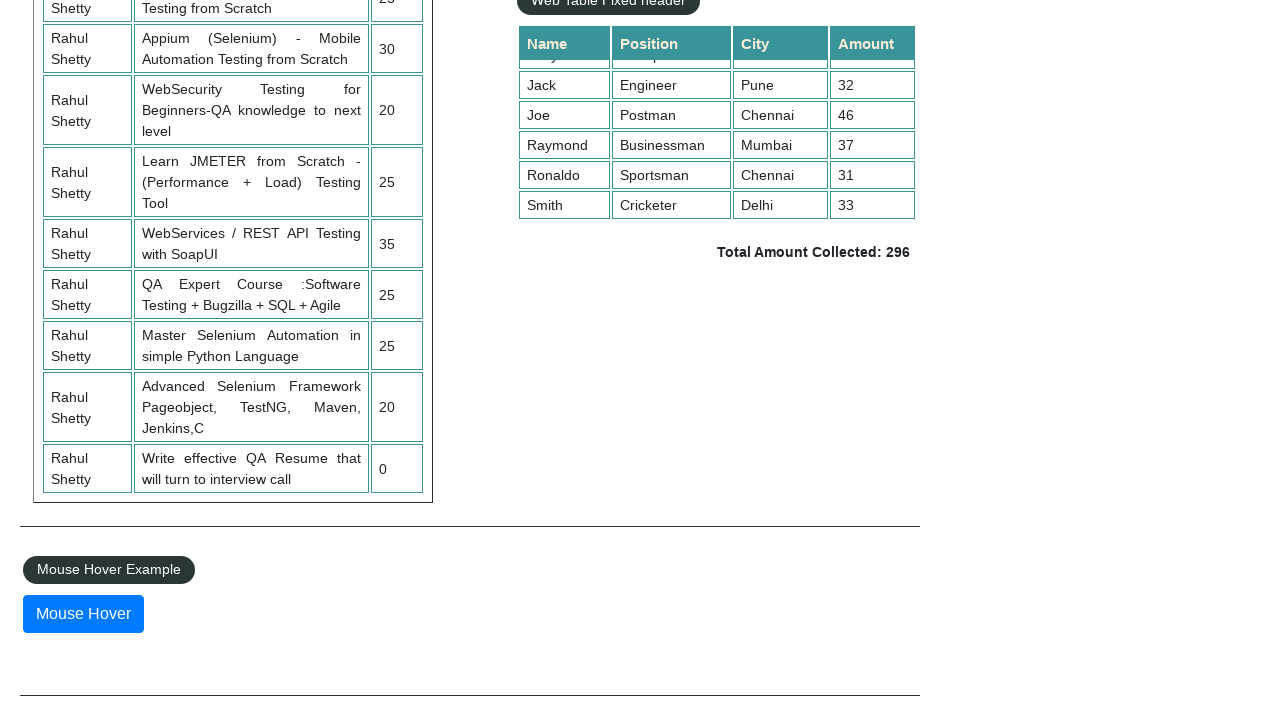

Retrieved all 9 elements from the 4th column of the table
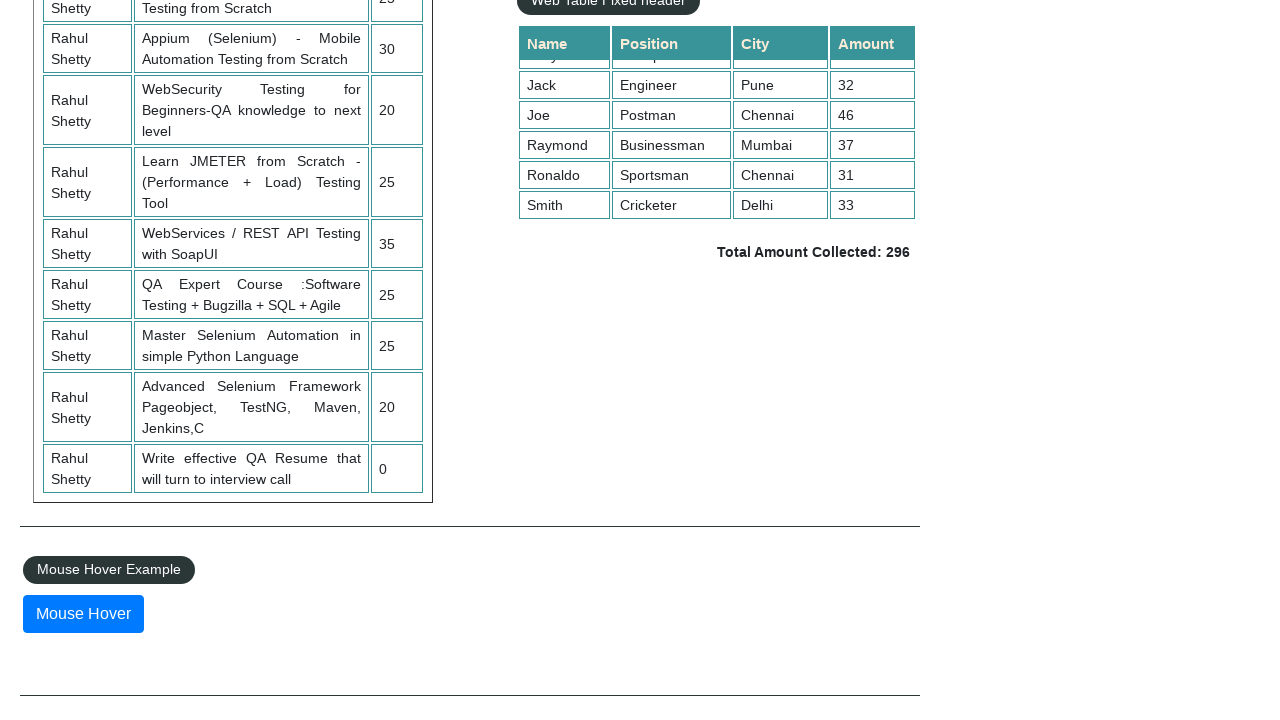

Calculated sum of 4th column values: 296
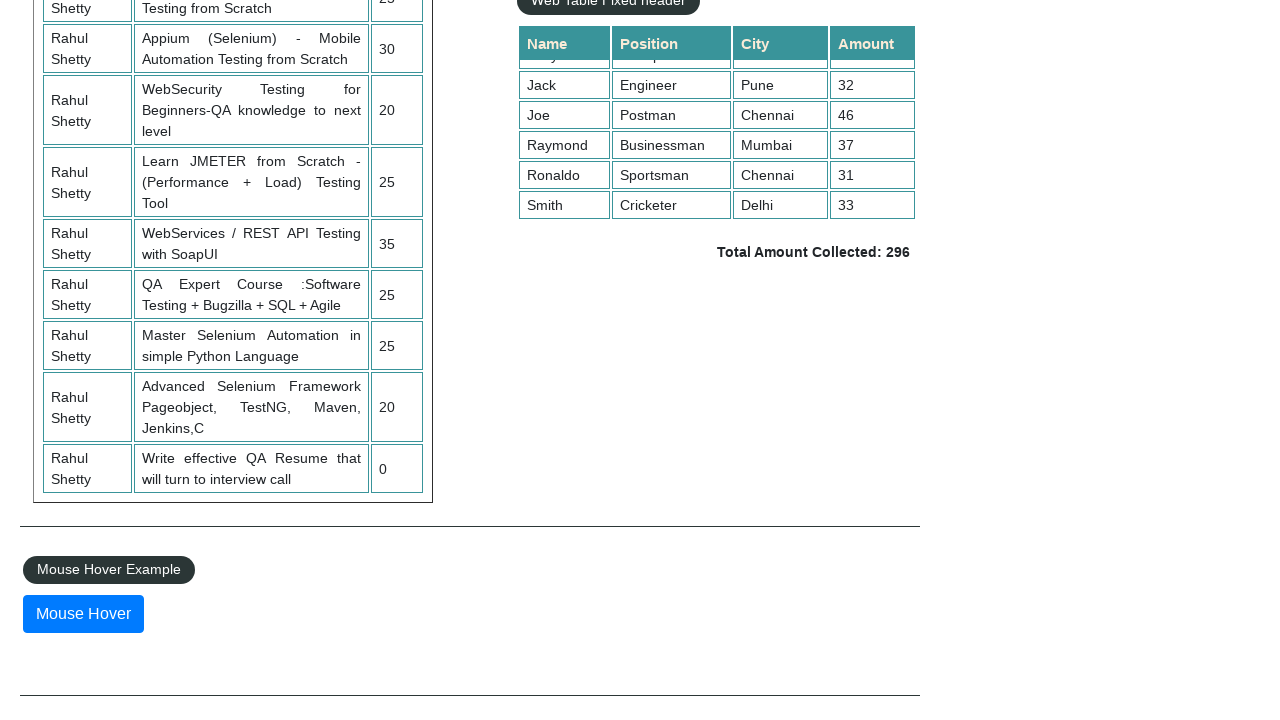

Retrieved displayed total amount text:  Total Amount Collected: 296 
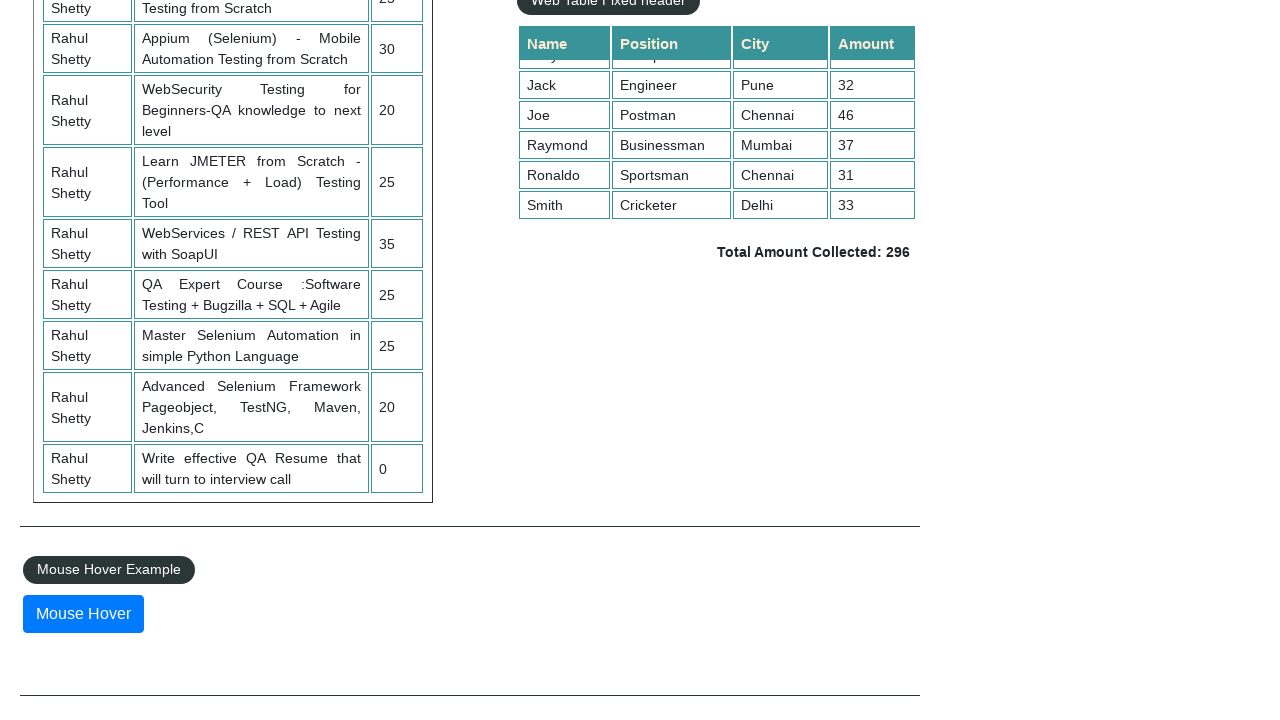

Parsed displayed total amount: 296
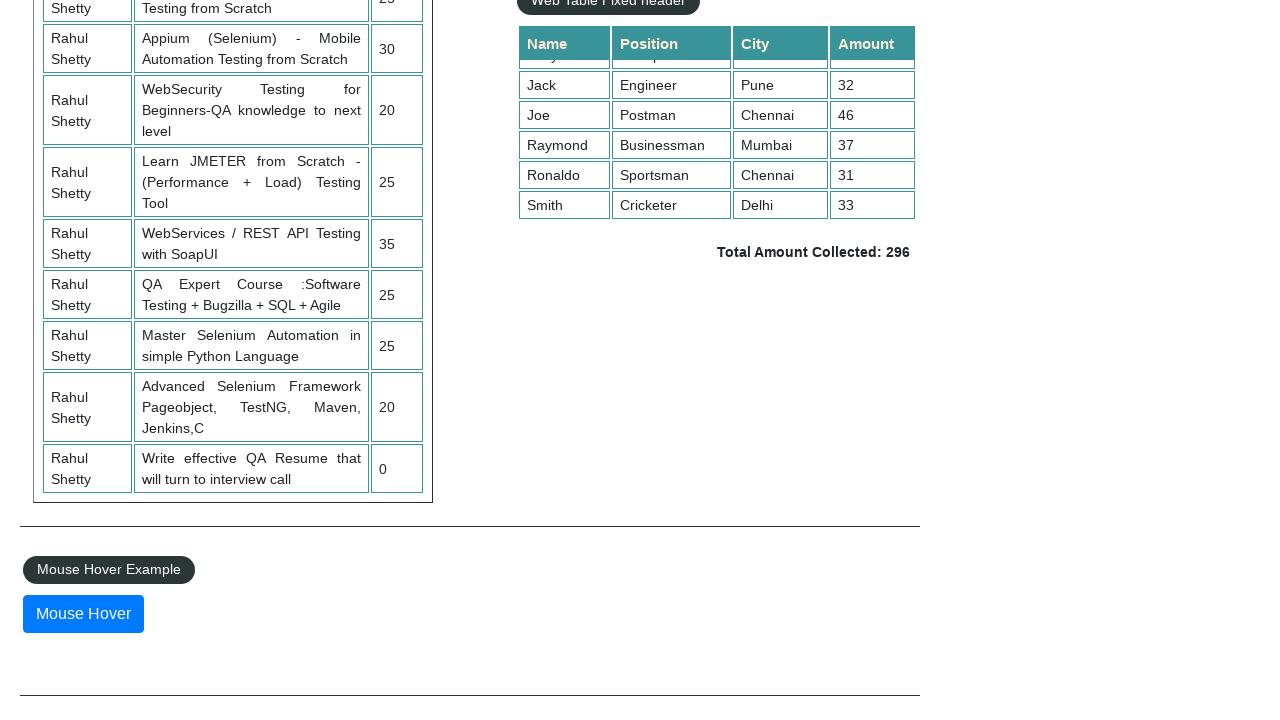

Verified that calculated sum (296) matches displayed total (296)
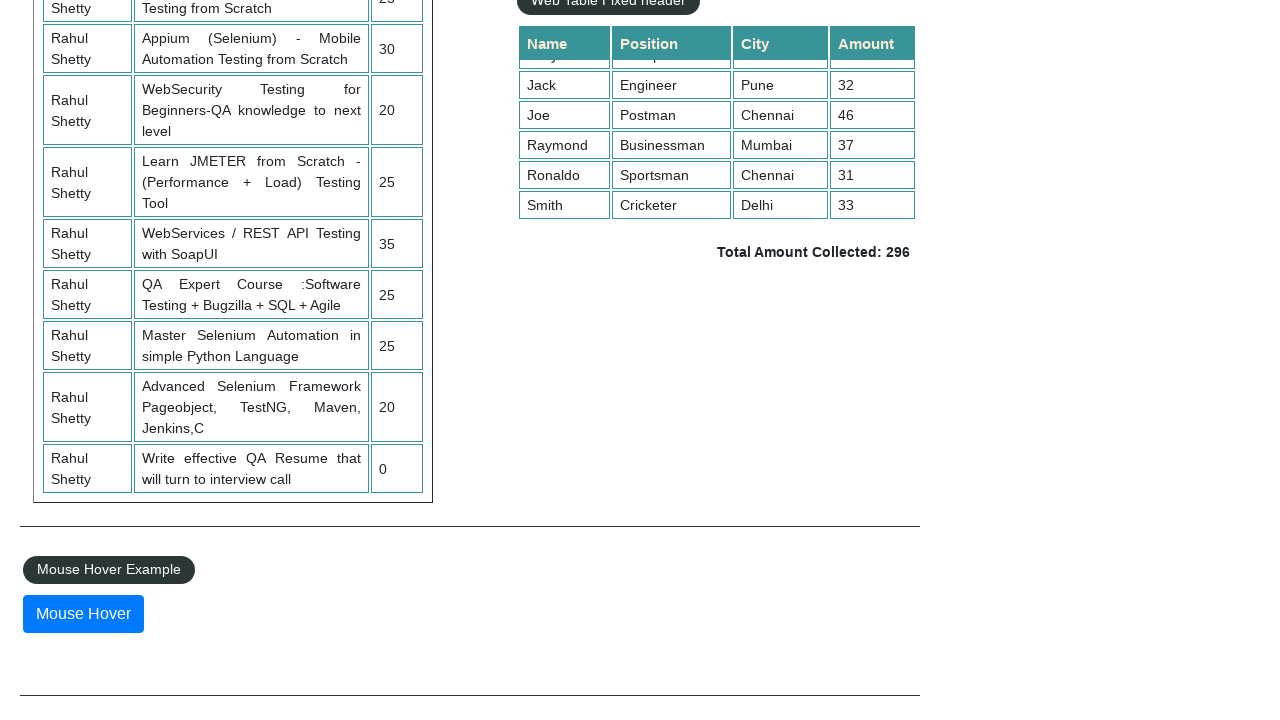

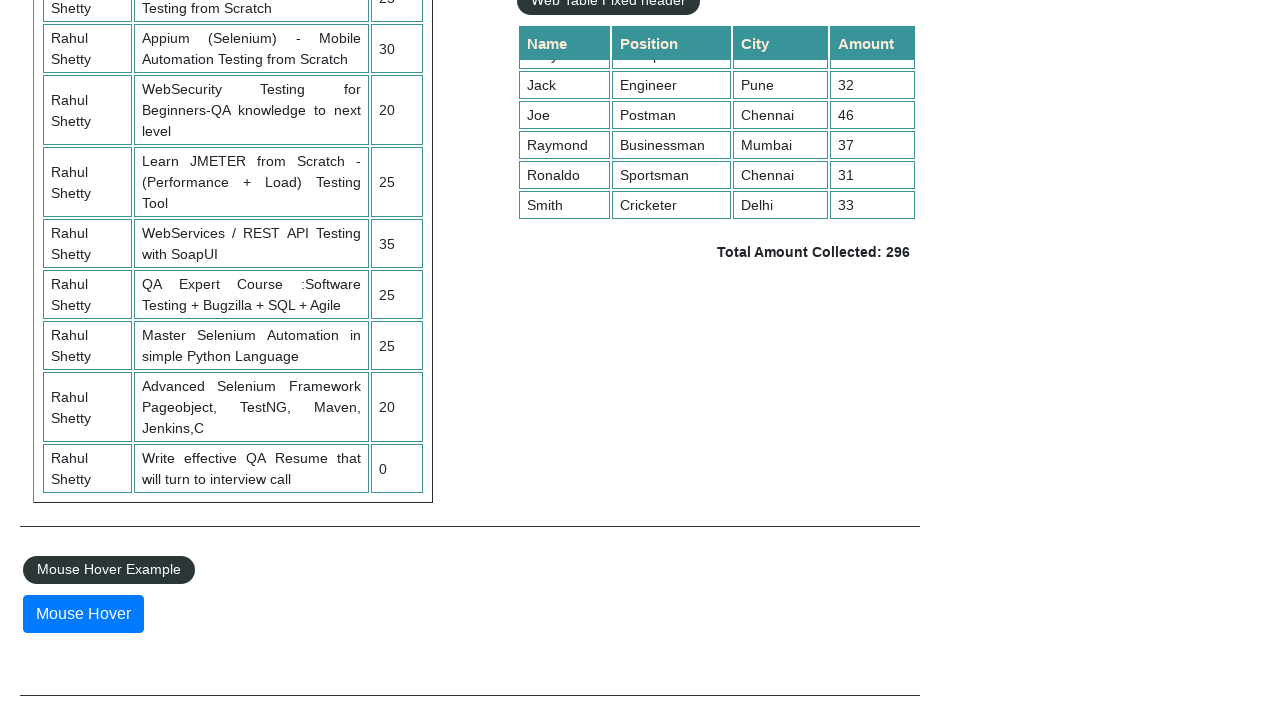